Navigates to a test automation practice blog and selects Germany from a country dropdown menu

Starting URL: https://testautomationpractice.blogspot.com/

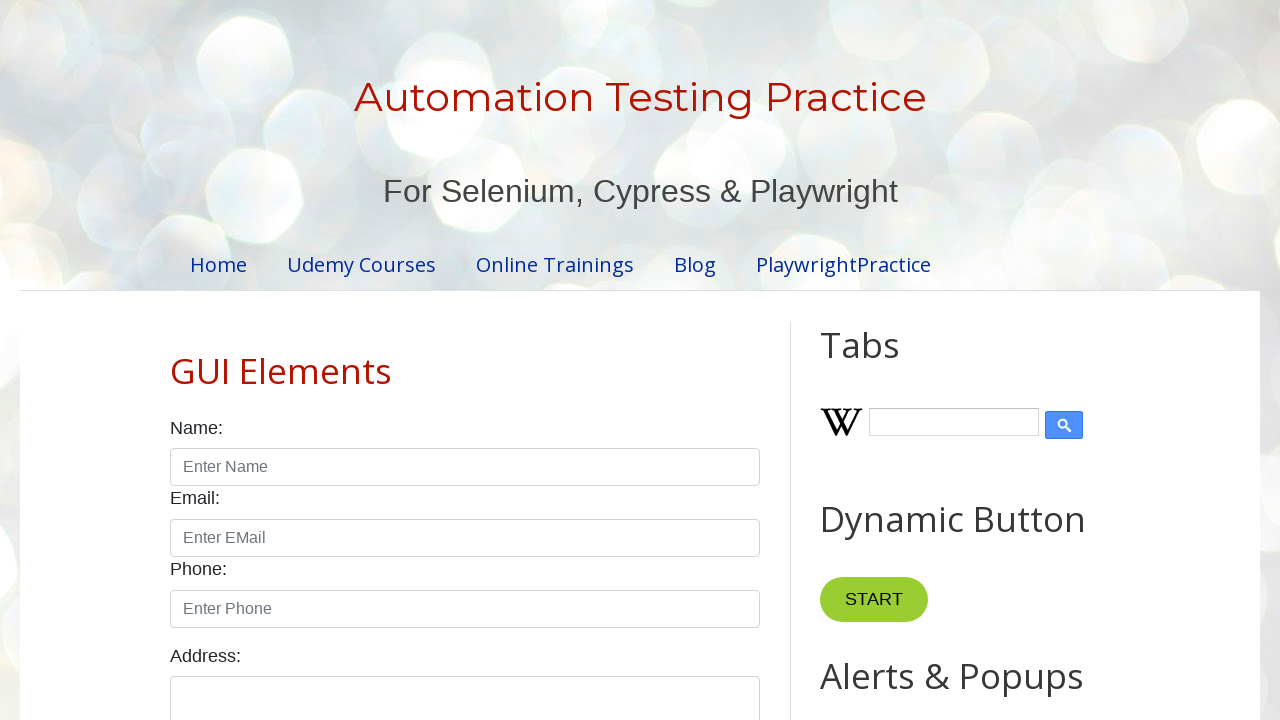

Scrolled down to make dropdown visible
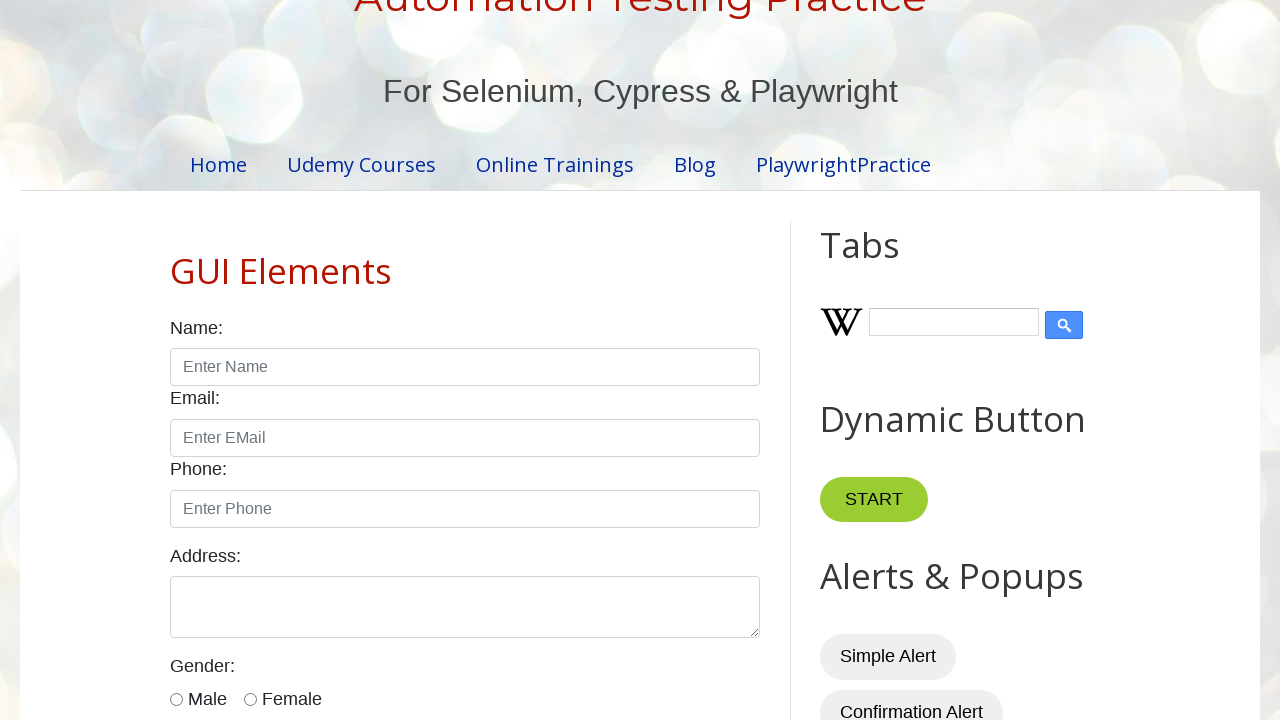

Selected Germany from the country dropdown on #country
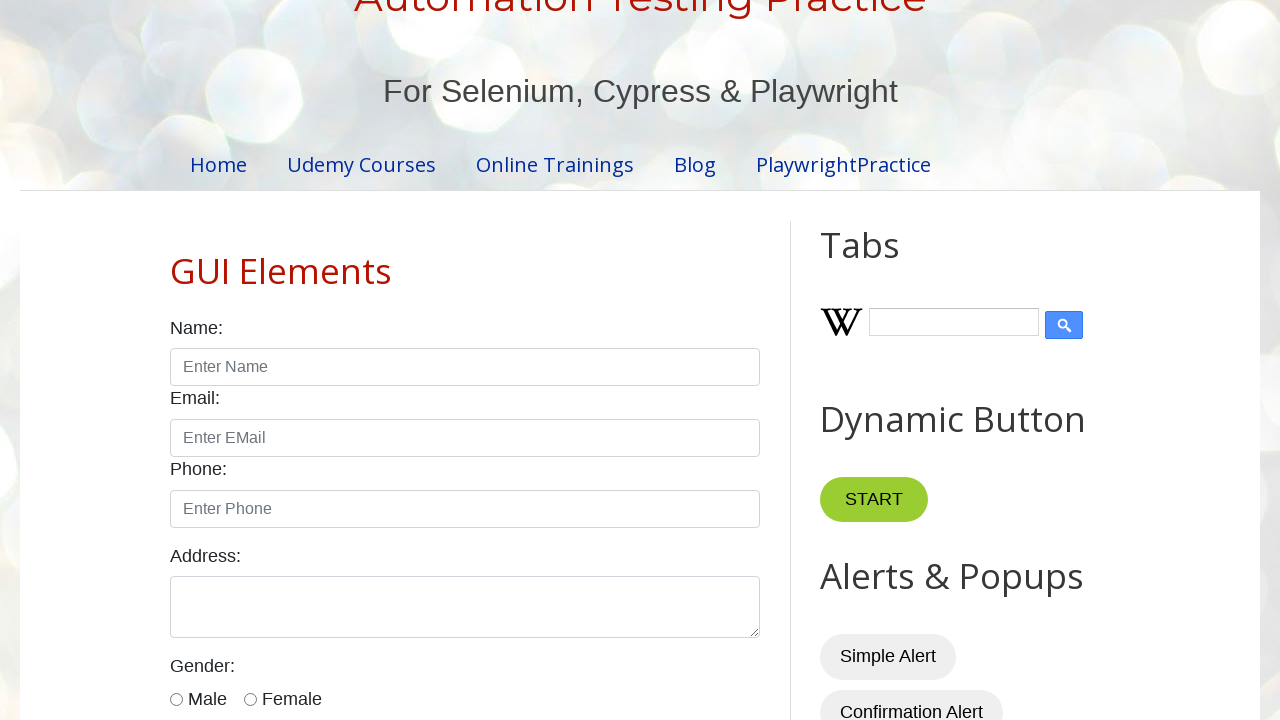

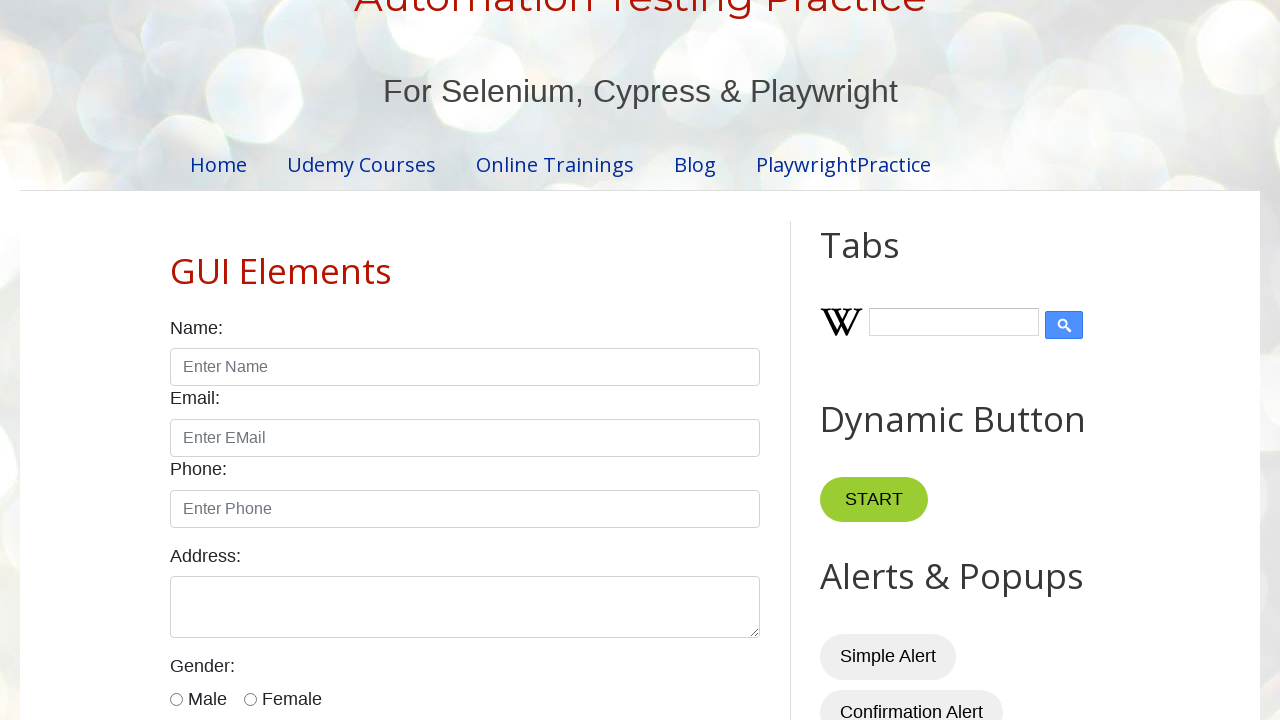